Tests a multi-step calculator form by filling in name and email, then clicking through 5 questions to verify the calculated result

Starting URL: https://komaldhillon28.outgrow.us/komaldhillon28-5758

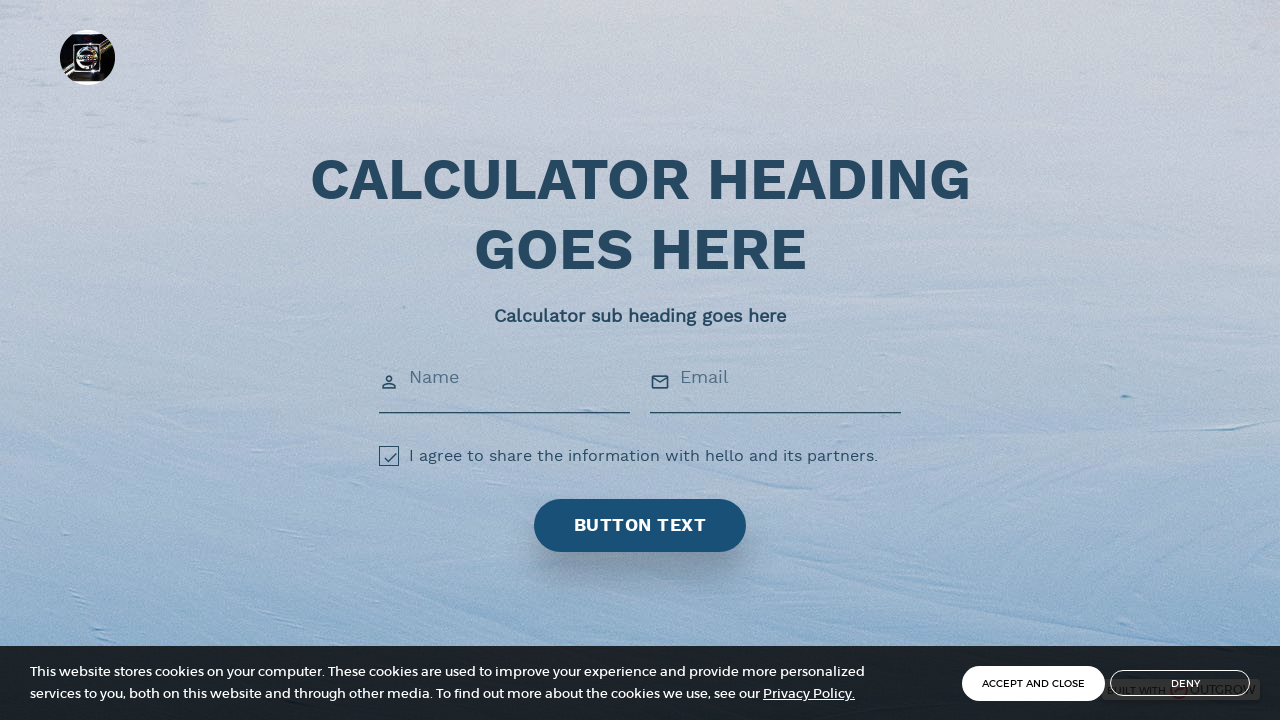

Landing button became visible
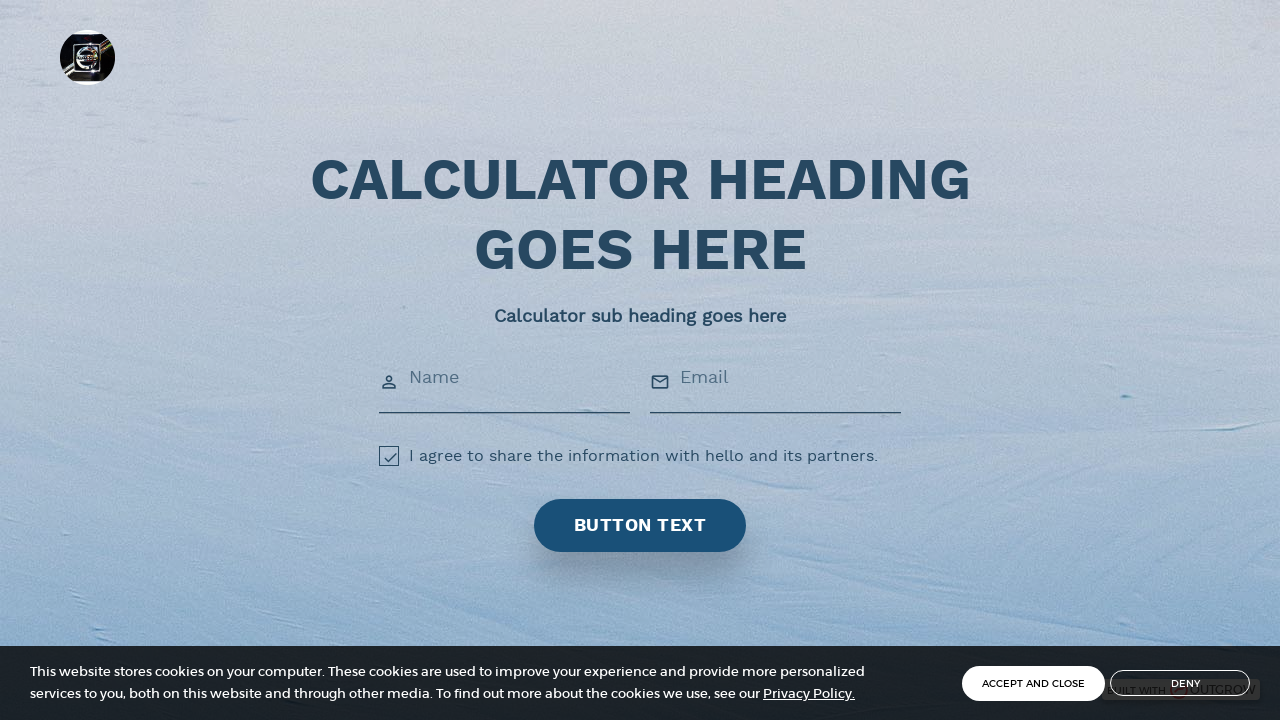

Filled name field with 'John Smith' on input#icon_prefix0
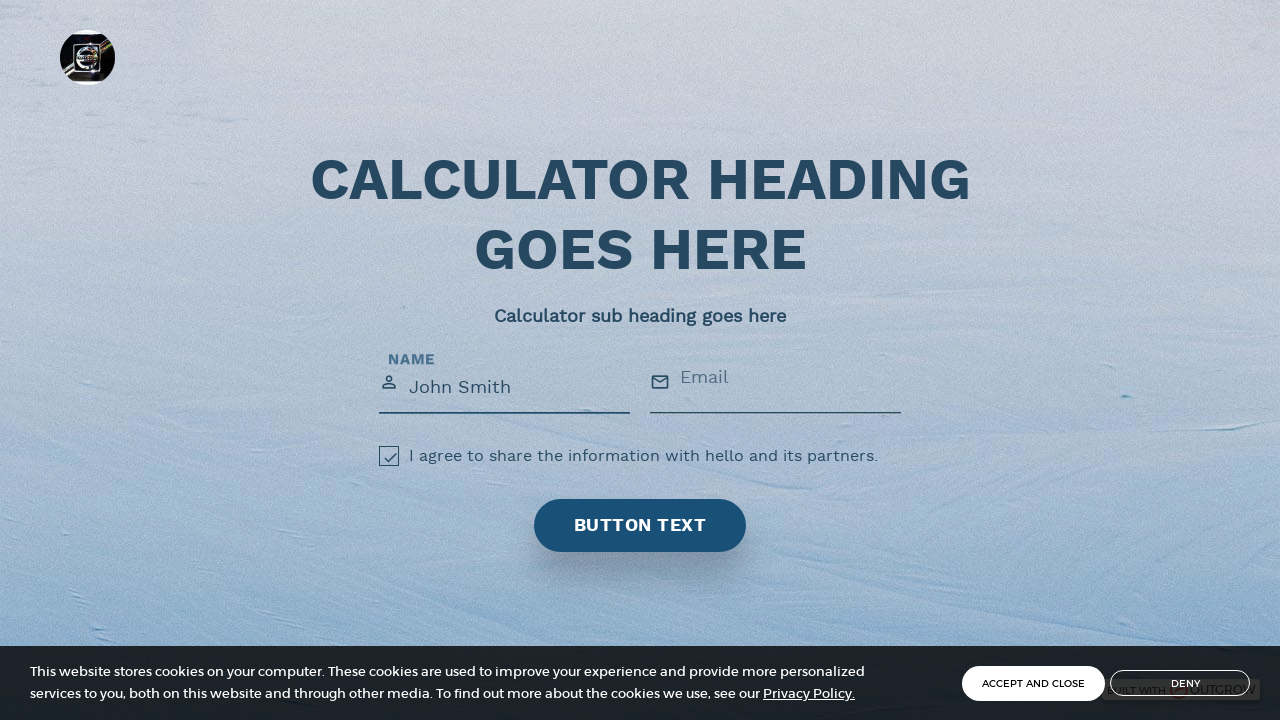

Filled email field with 'john.smith@example.com' on input#icon_prefix1
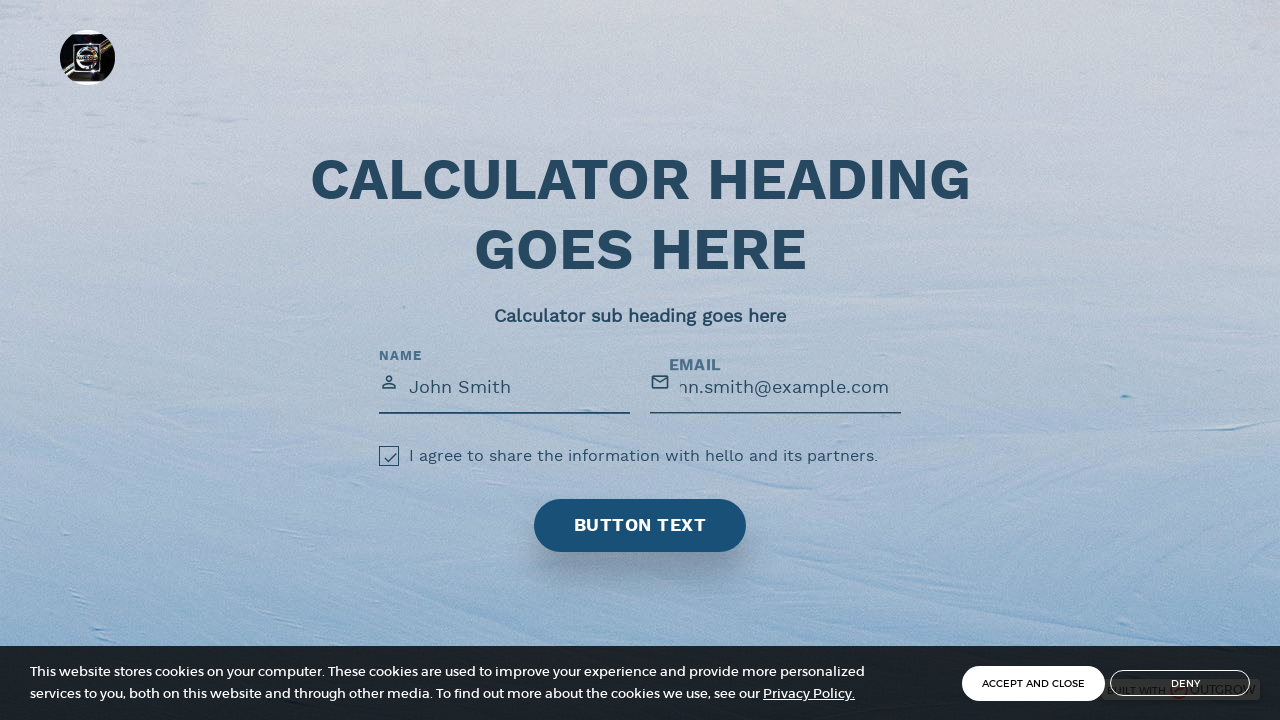

Clicked proceed button to start quiz at (640, 526) on span:text('BUTTON TEXT')
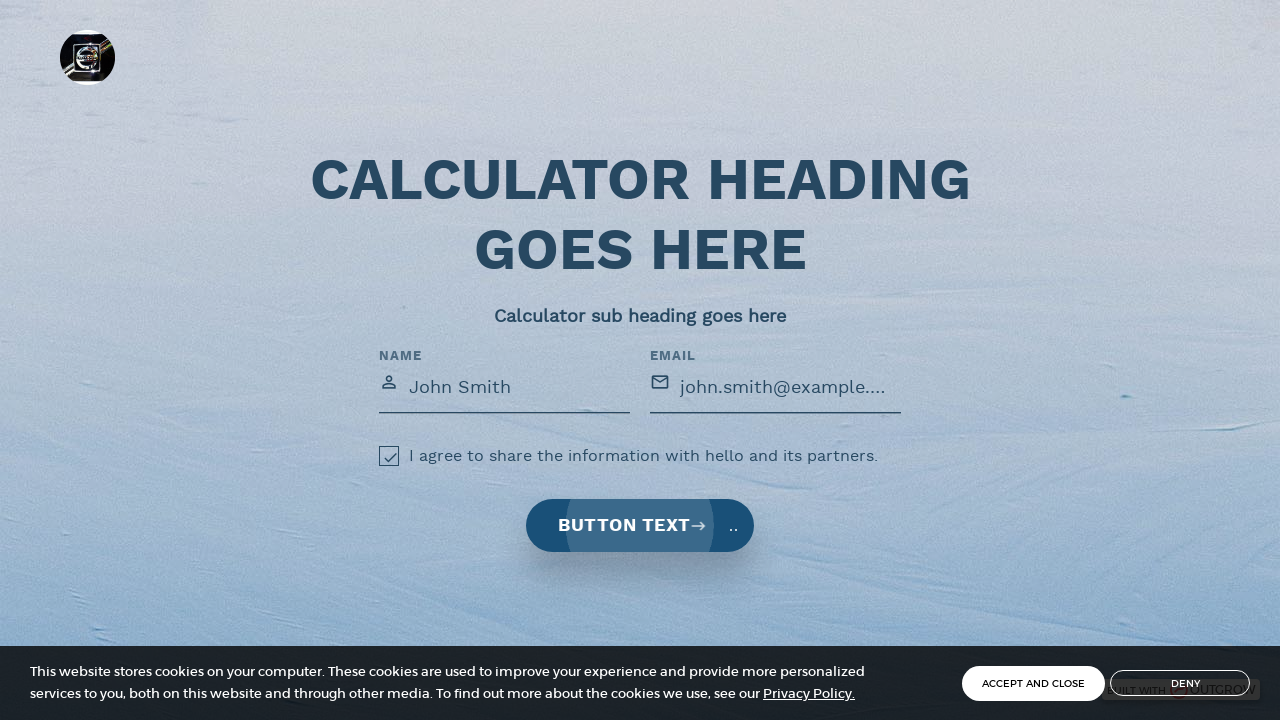

First question loaded
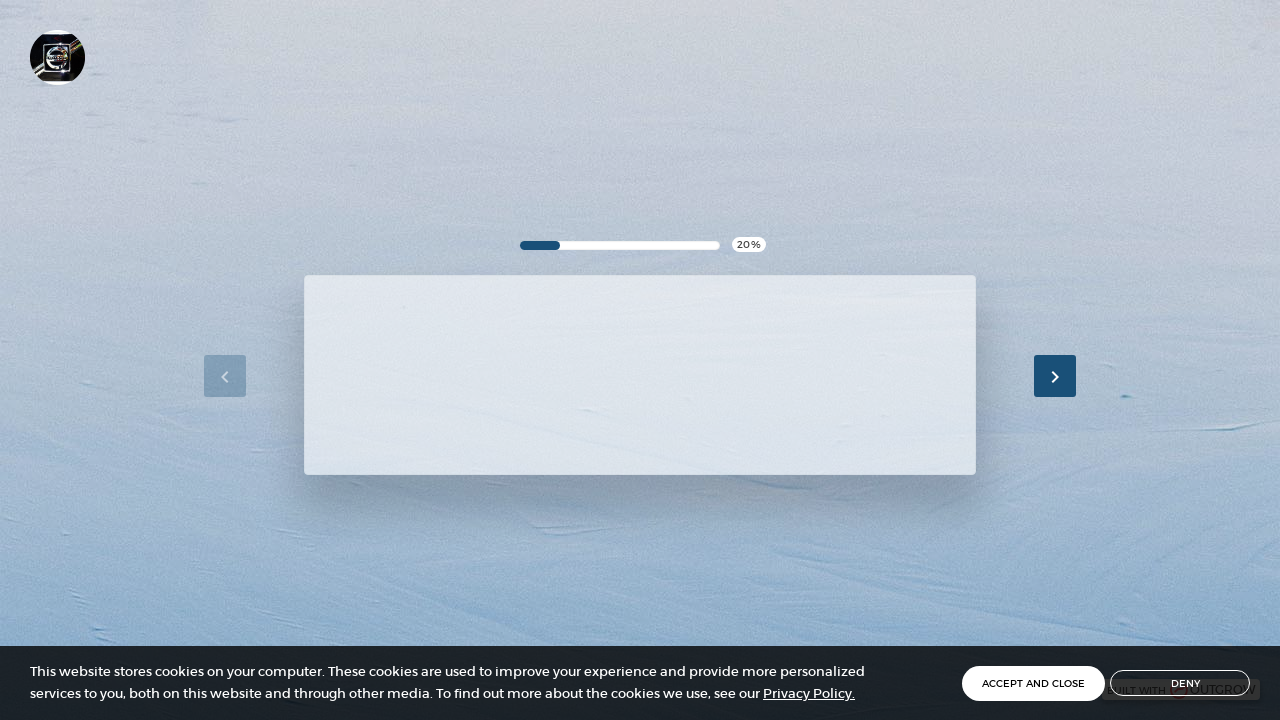

Selected option for question 1 at (412, 418) on label.control.control--radio.blink-border span#option_label_5f27db570c7336156c81
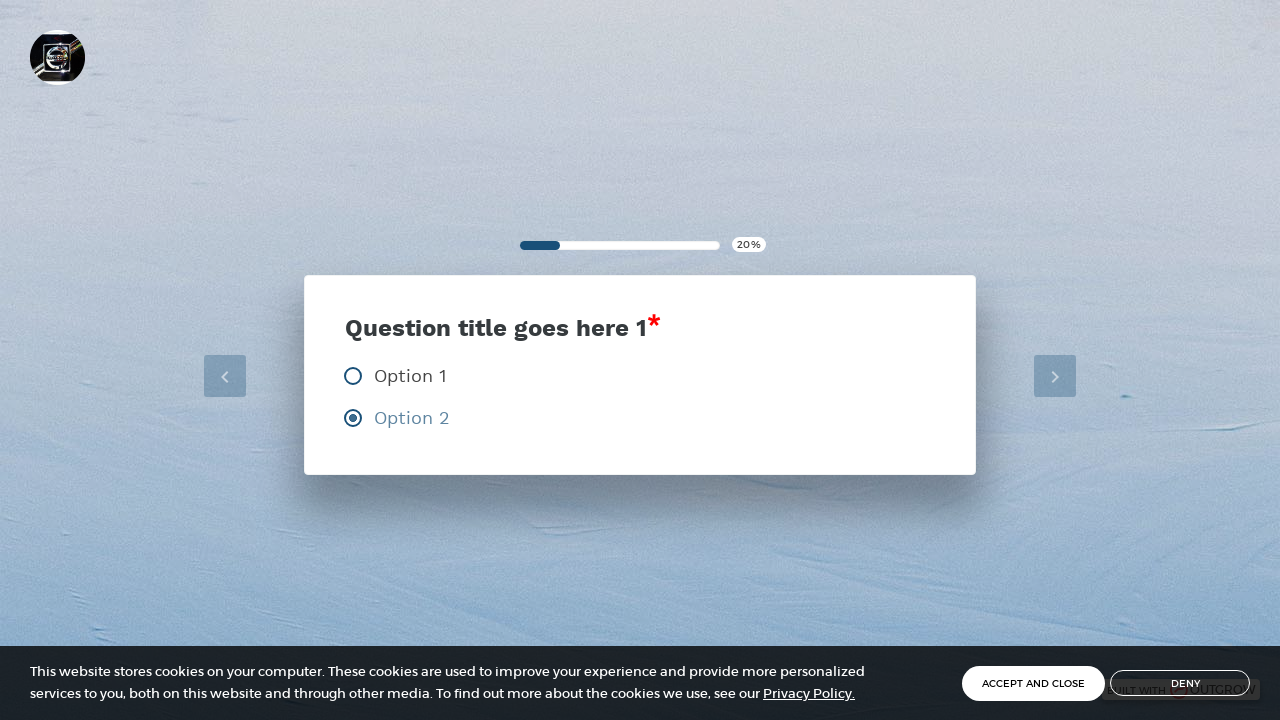

Second question loaded
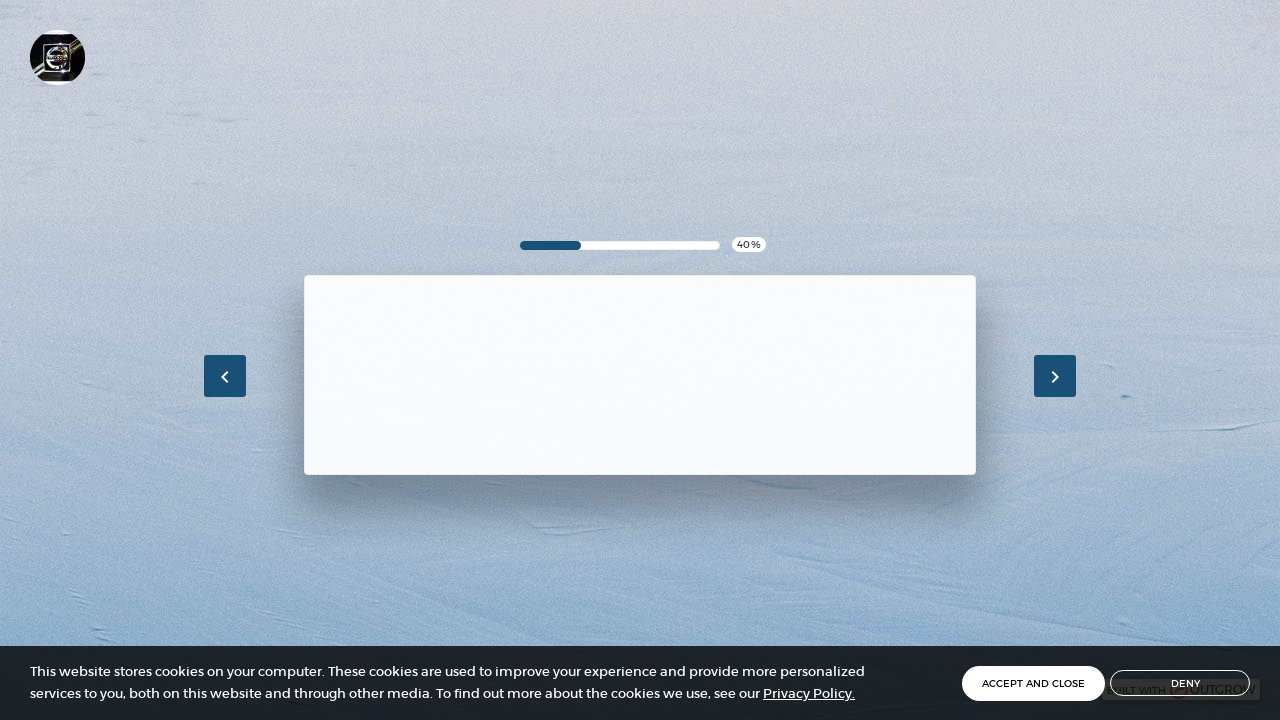

Selected option for question 2 at (412, 418) on label.control.control--radio.blink-border span#option_label_5f27db570c7336156c81
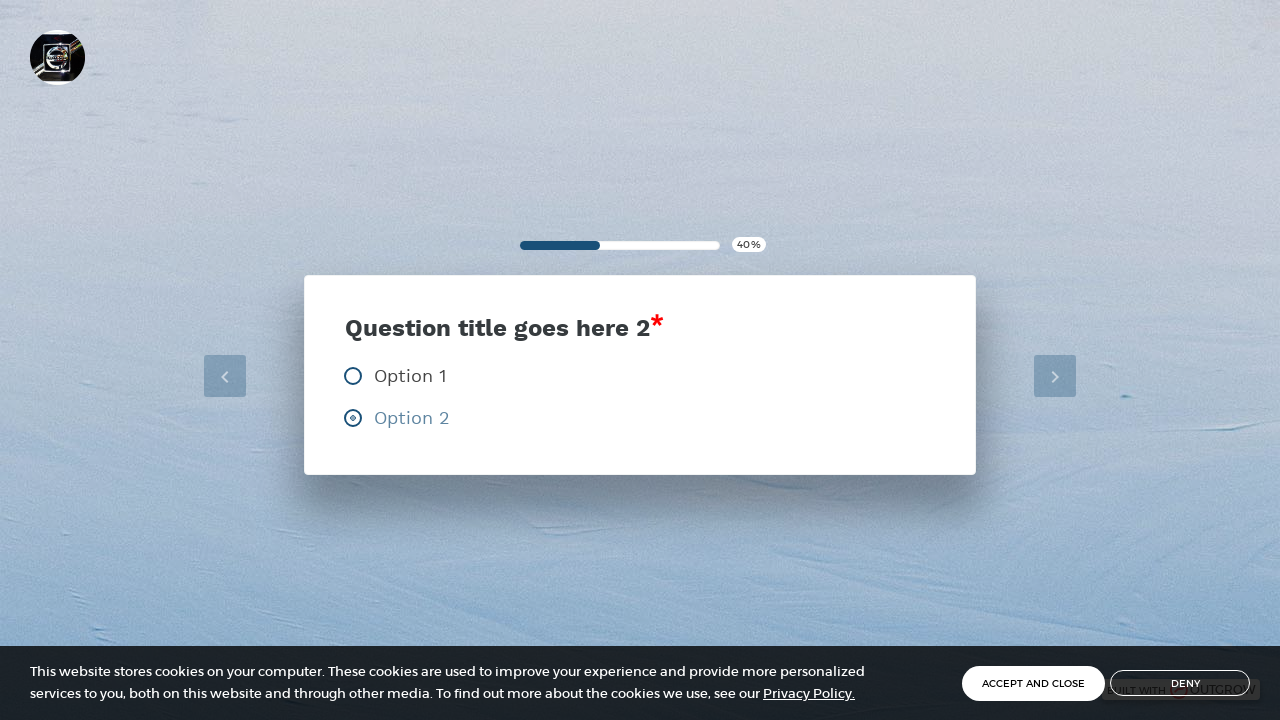

Third question loaded
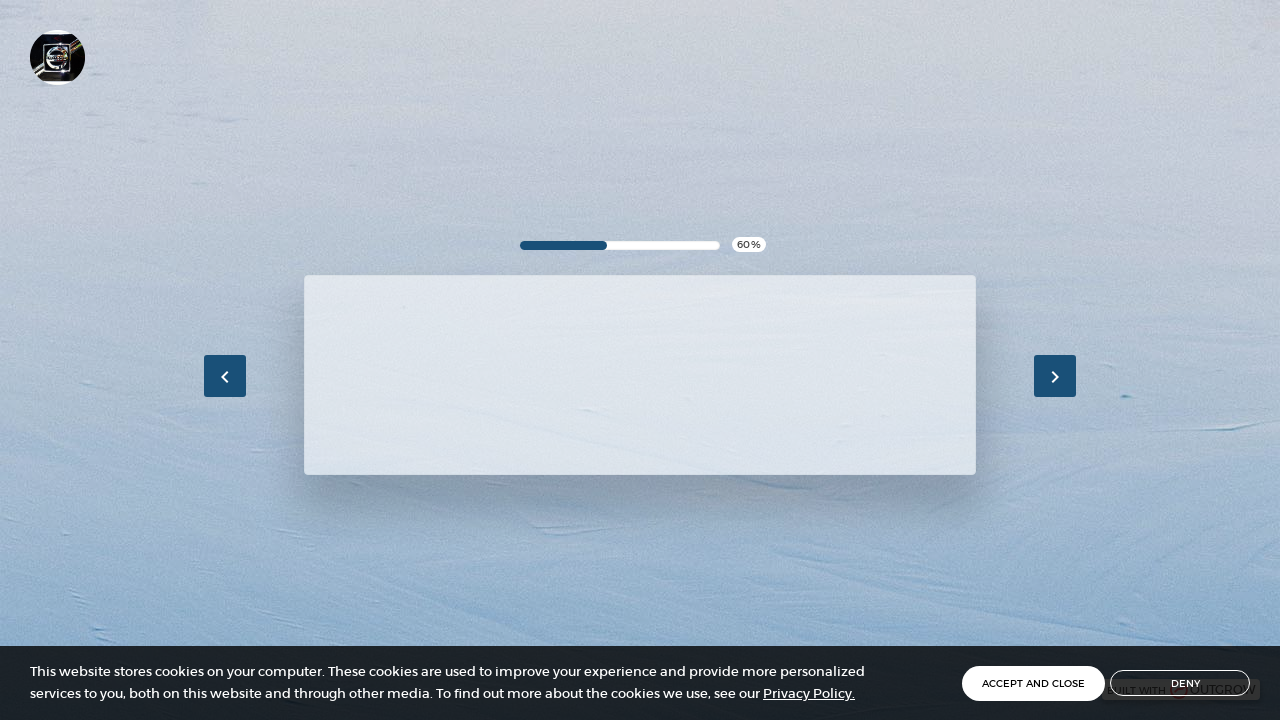

Selected option for question 3 at (410, 376) on label.control.control--radio.blink-border.defaultOptionImage span#option_label_5
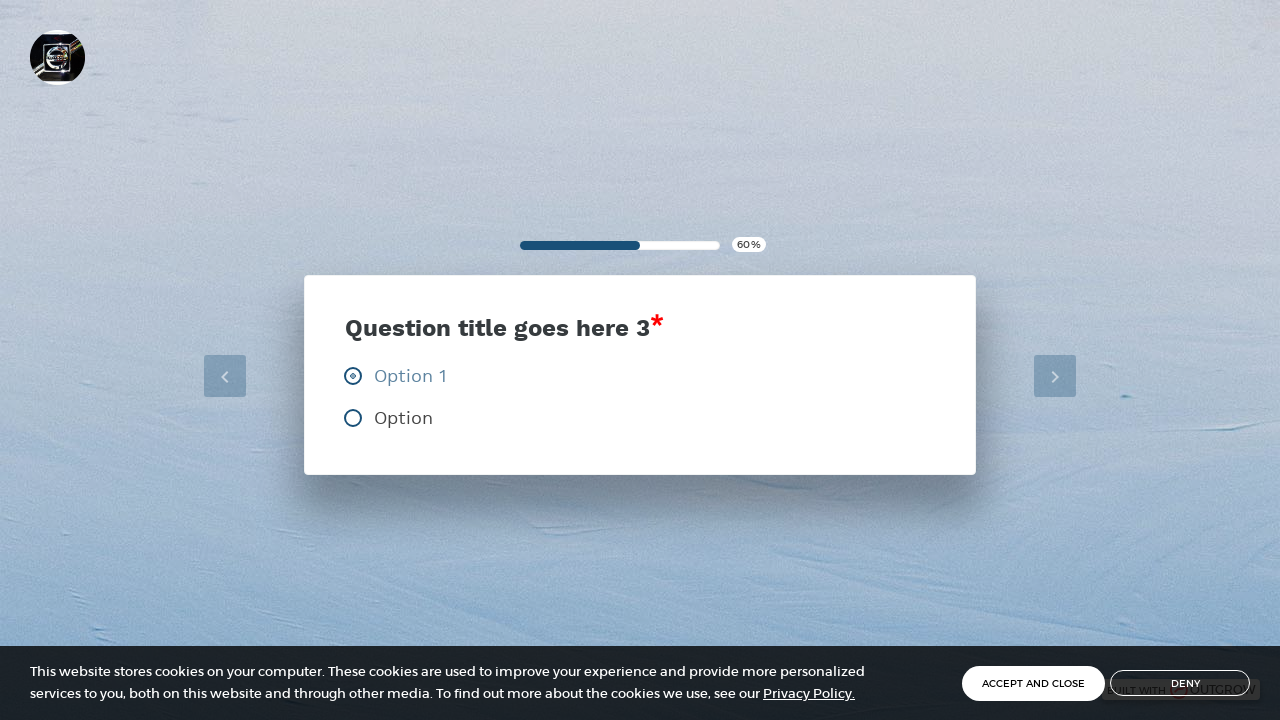

Fourth question loaded
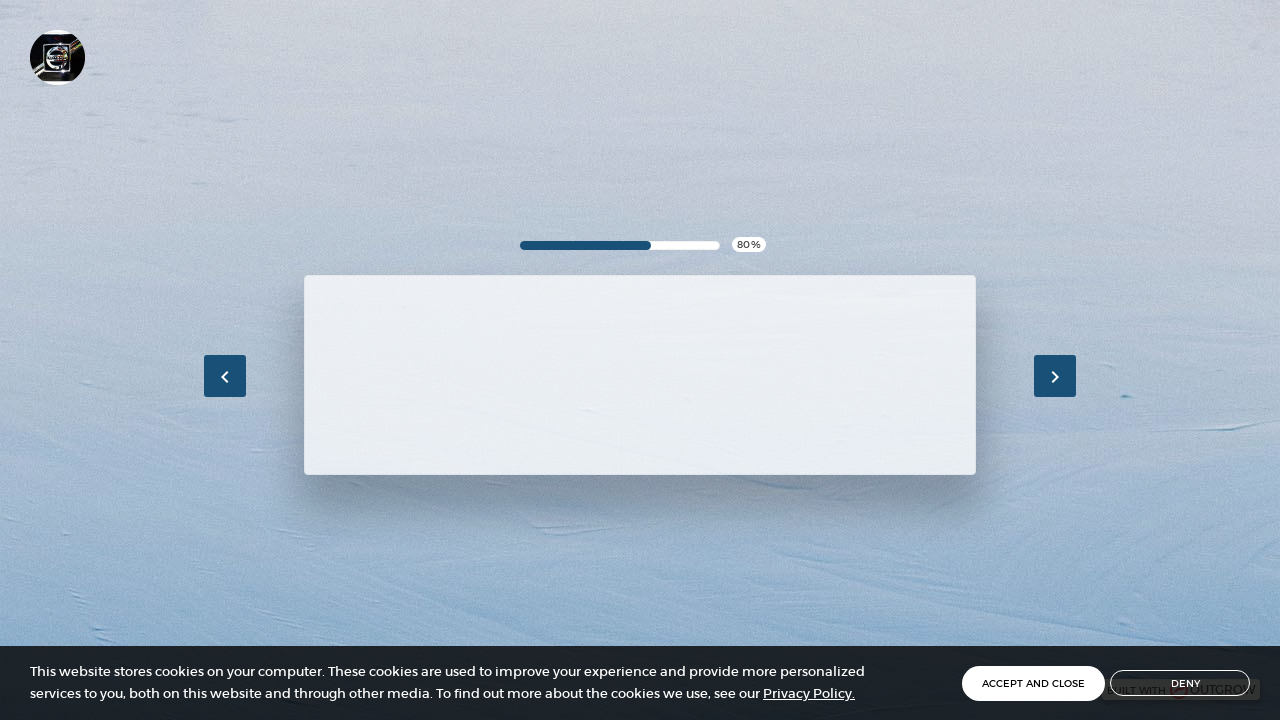

Selected option for question 4 at (410, 376) on label.control.control--radio.blink-border.defaultOptionImage span#option_label_5
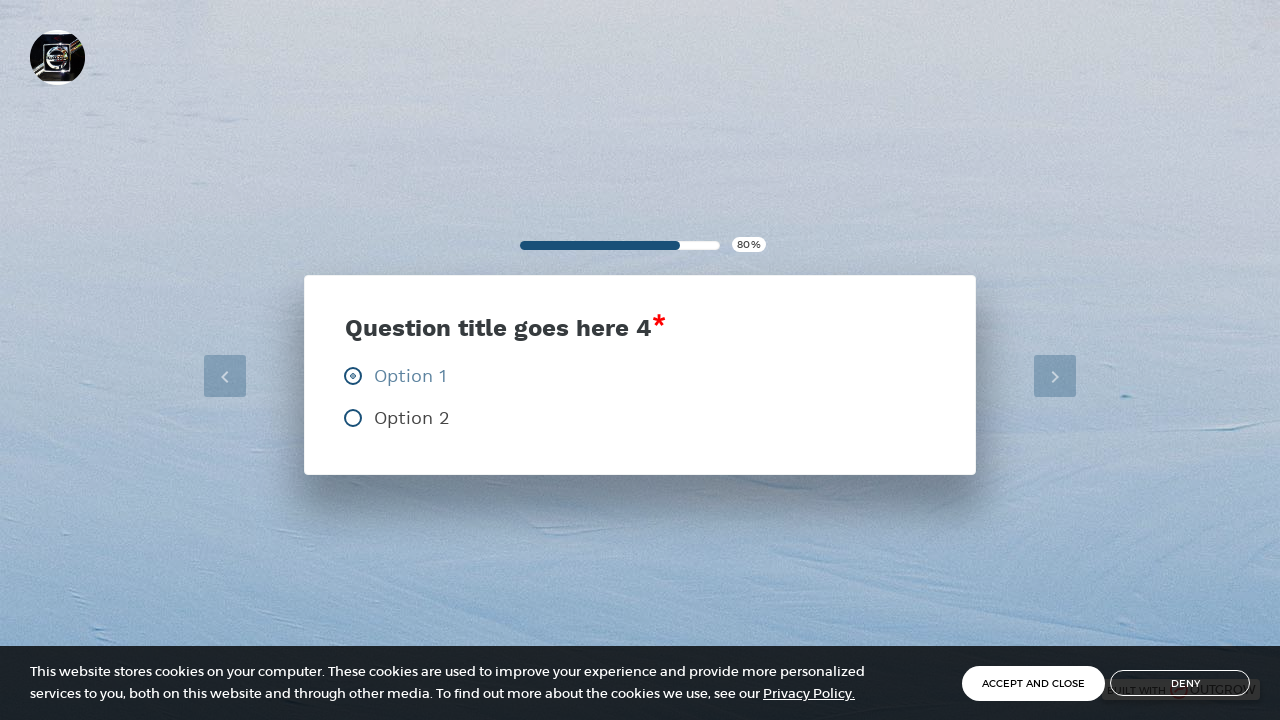

Fifth question loaded
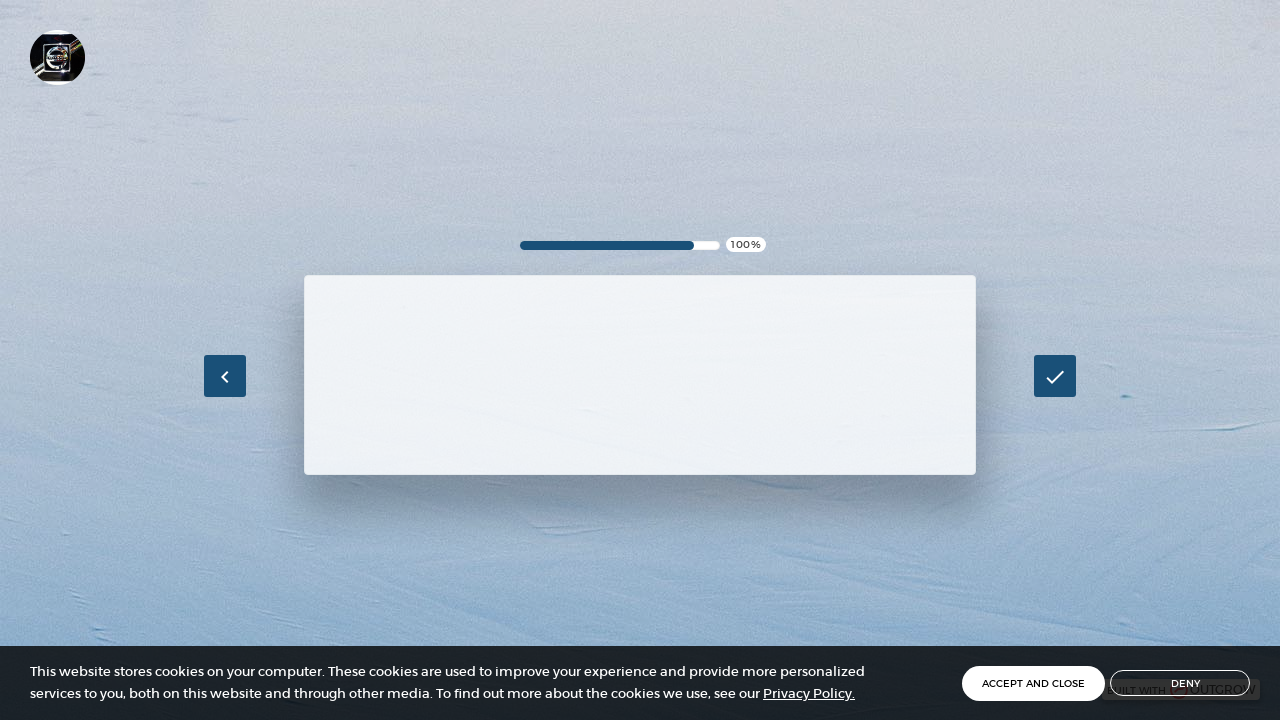

Selected option for question 5 at (412, 418) on label.control.control--radio.blink-border.defaultOptionImage span#option_label_5
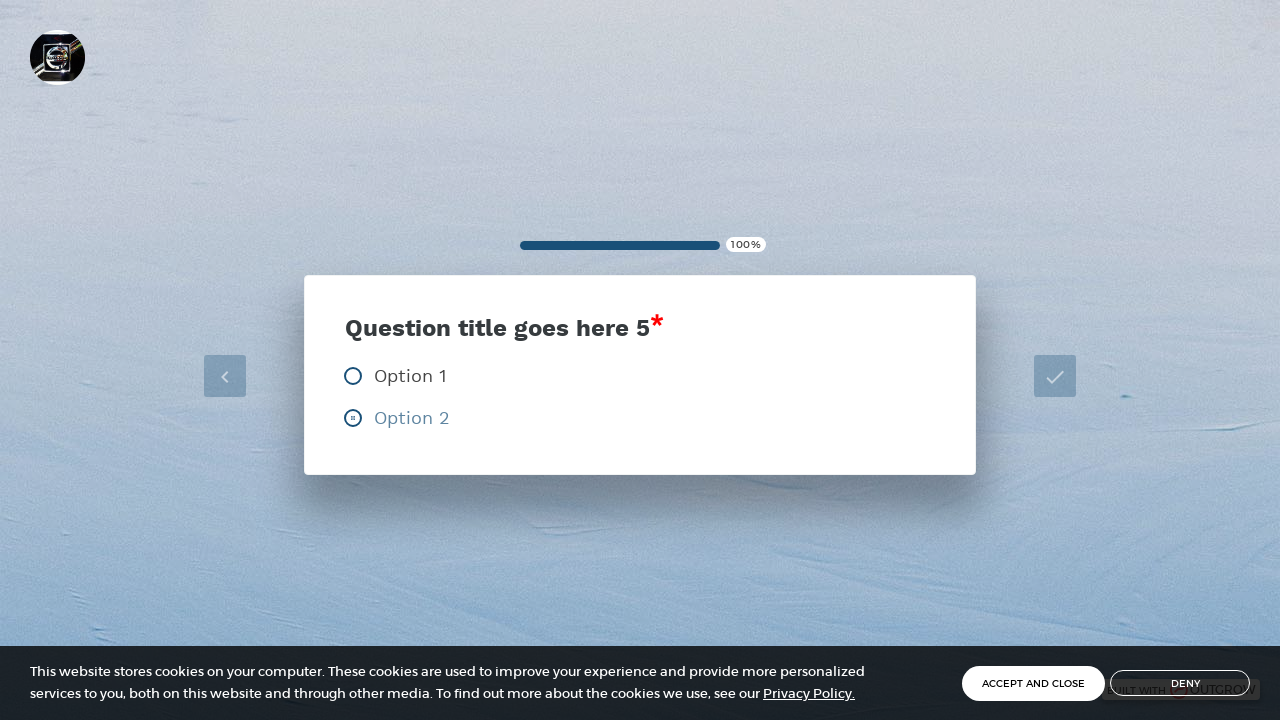

Result 0.80 displayed successfully
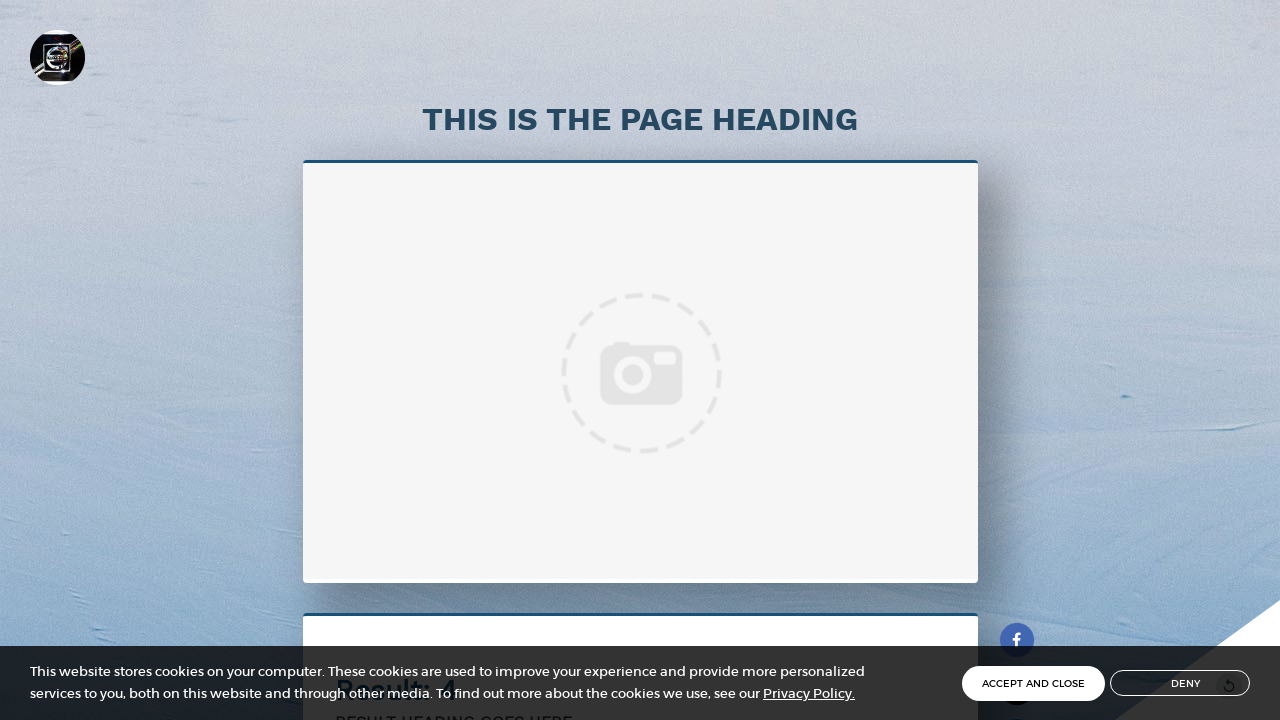

Scrolled to bottom of page
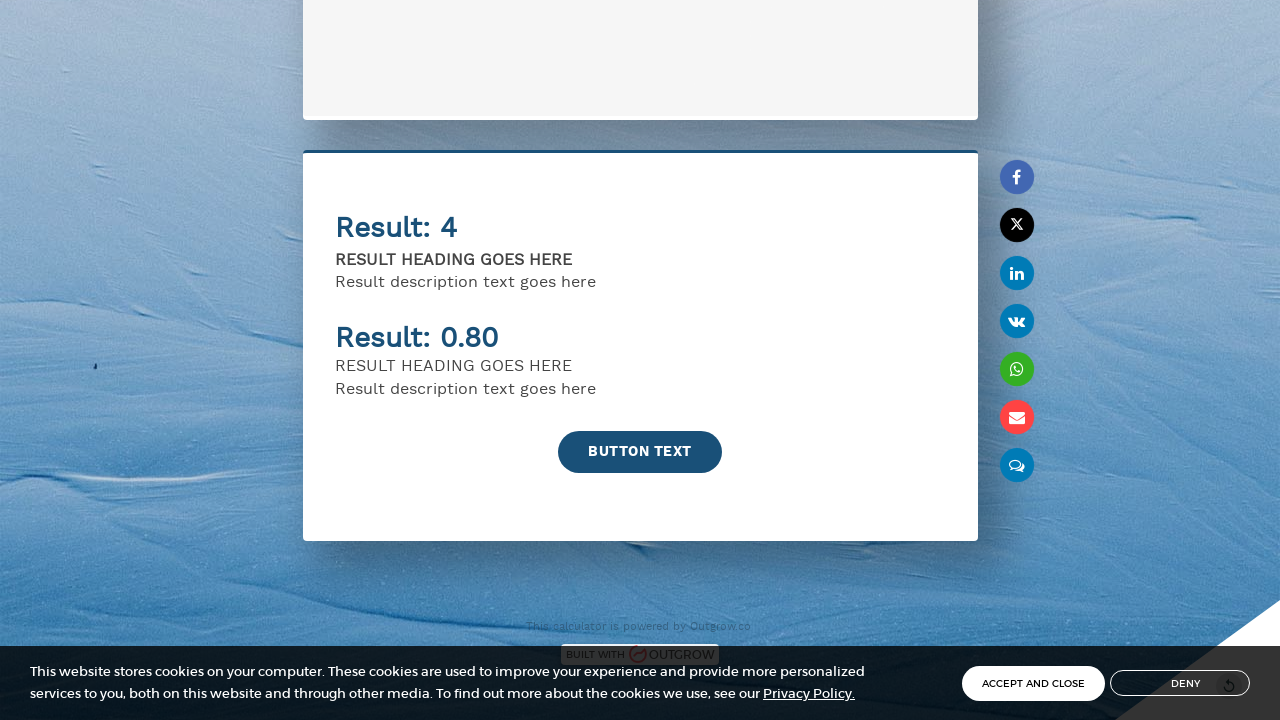

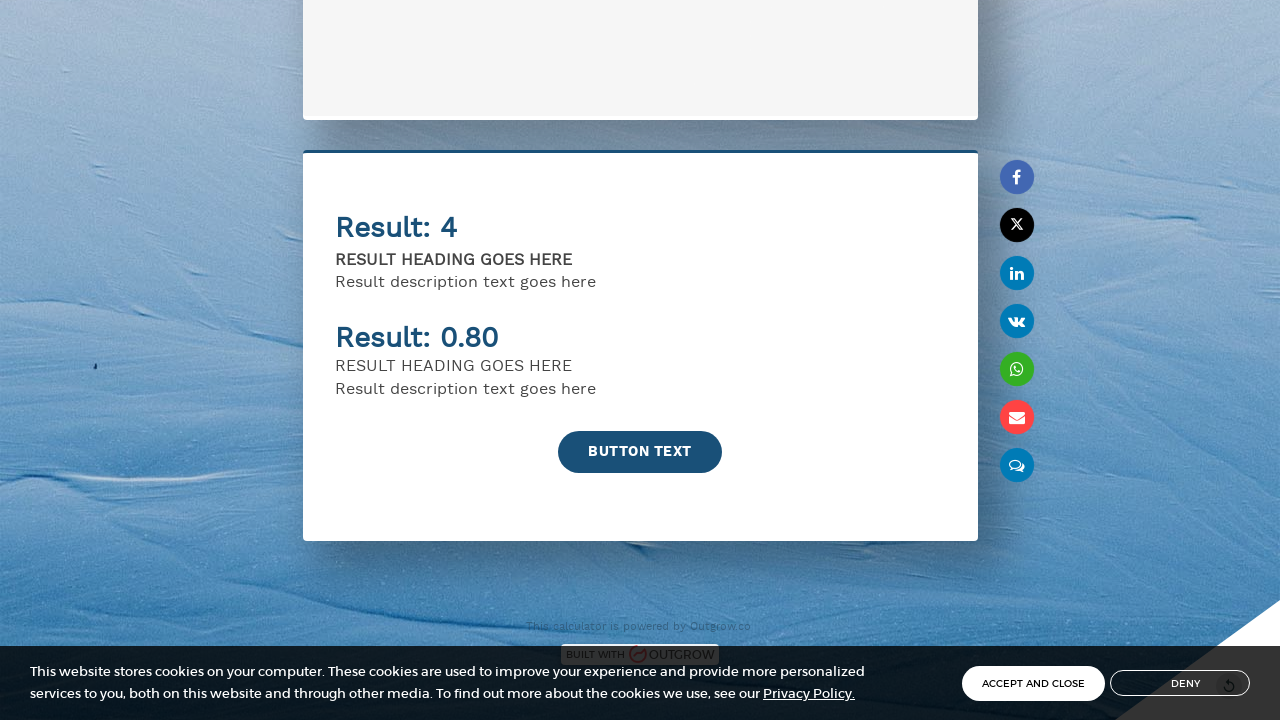